Navigates to the Time and Date world clock page and verifies that the world clock table is loaded with city information displayed in the table rows.

Starting URL: https://www.timeanddate.com/worldclock/

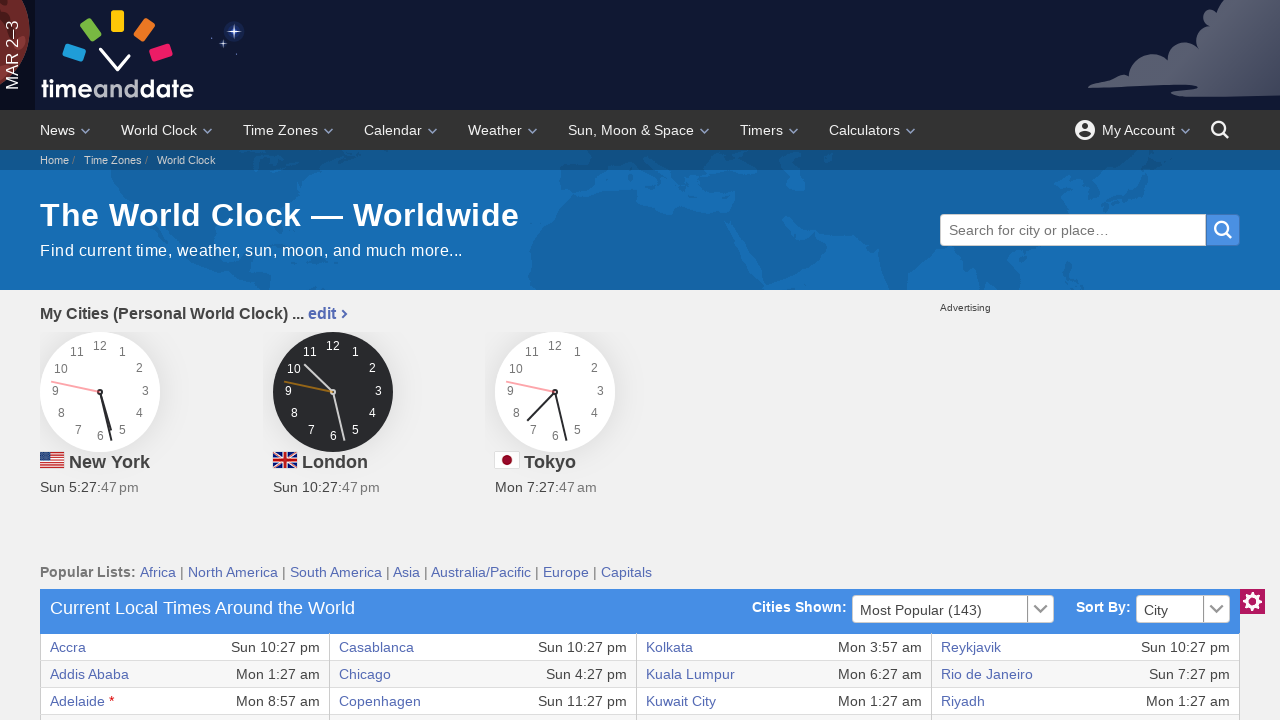

Waited for world clock table to load - first row visible
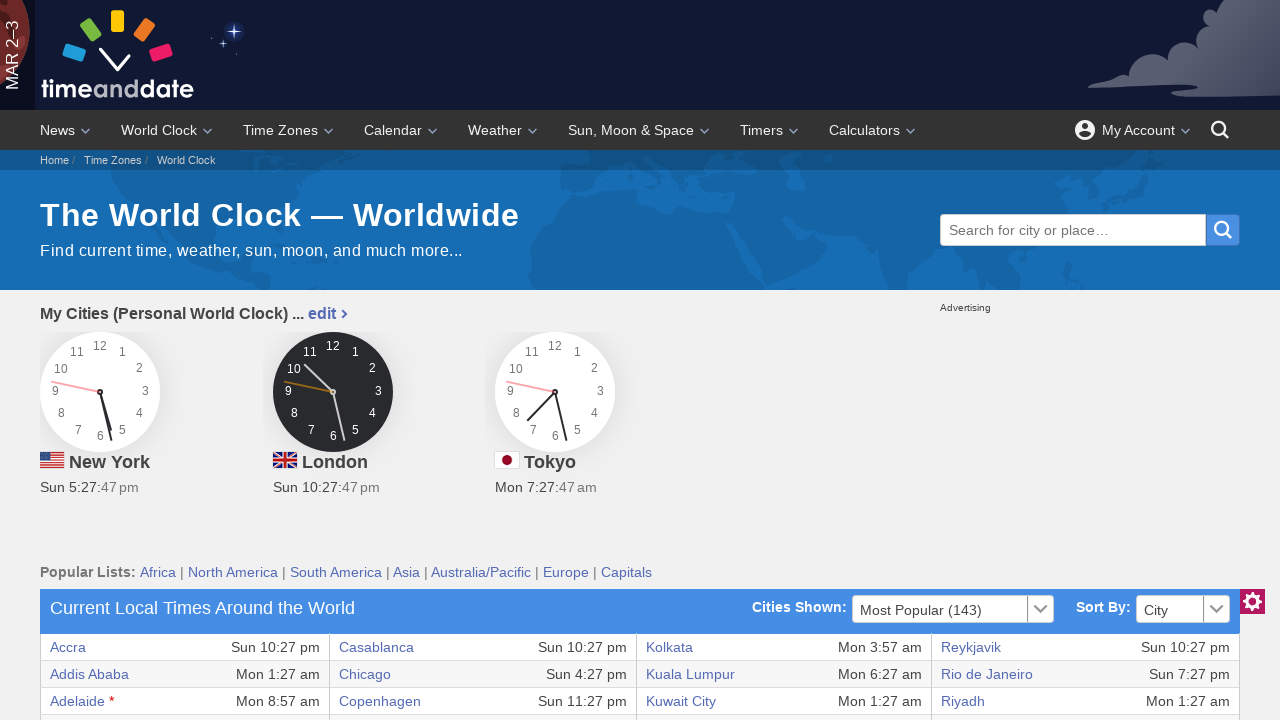

Verified world clock table contains multiple rows with city data (36th row loaded)
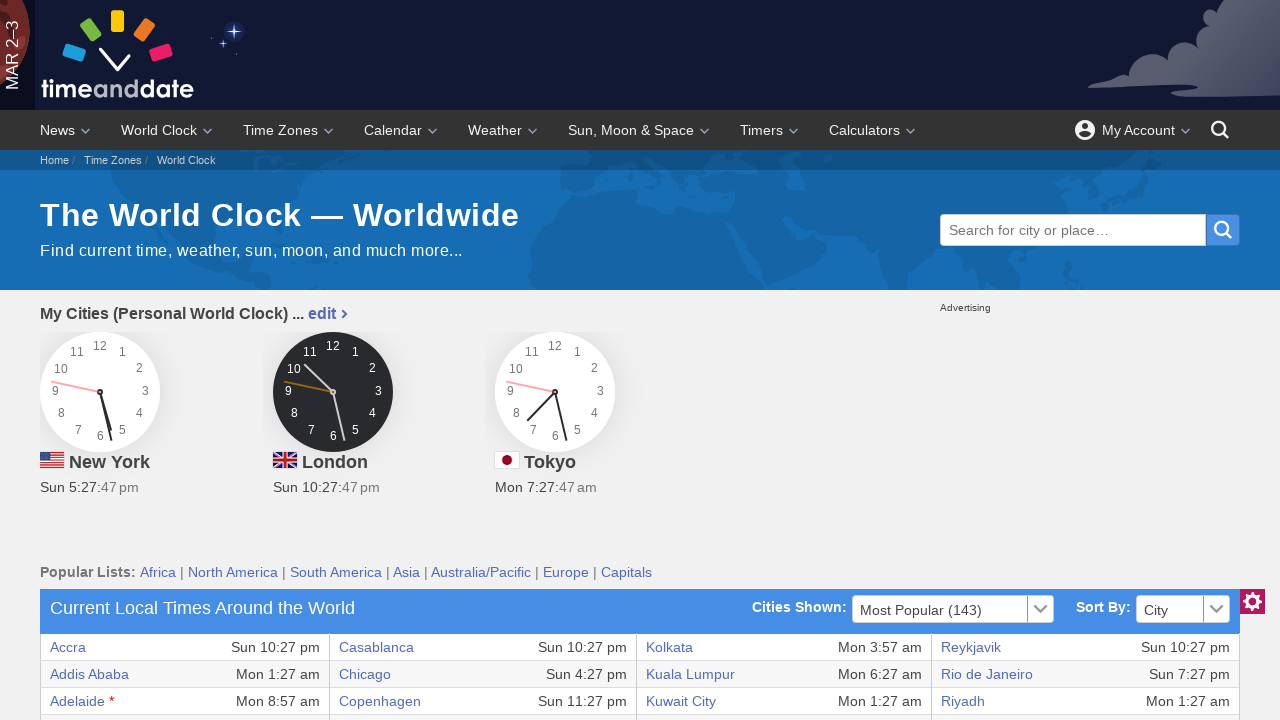

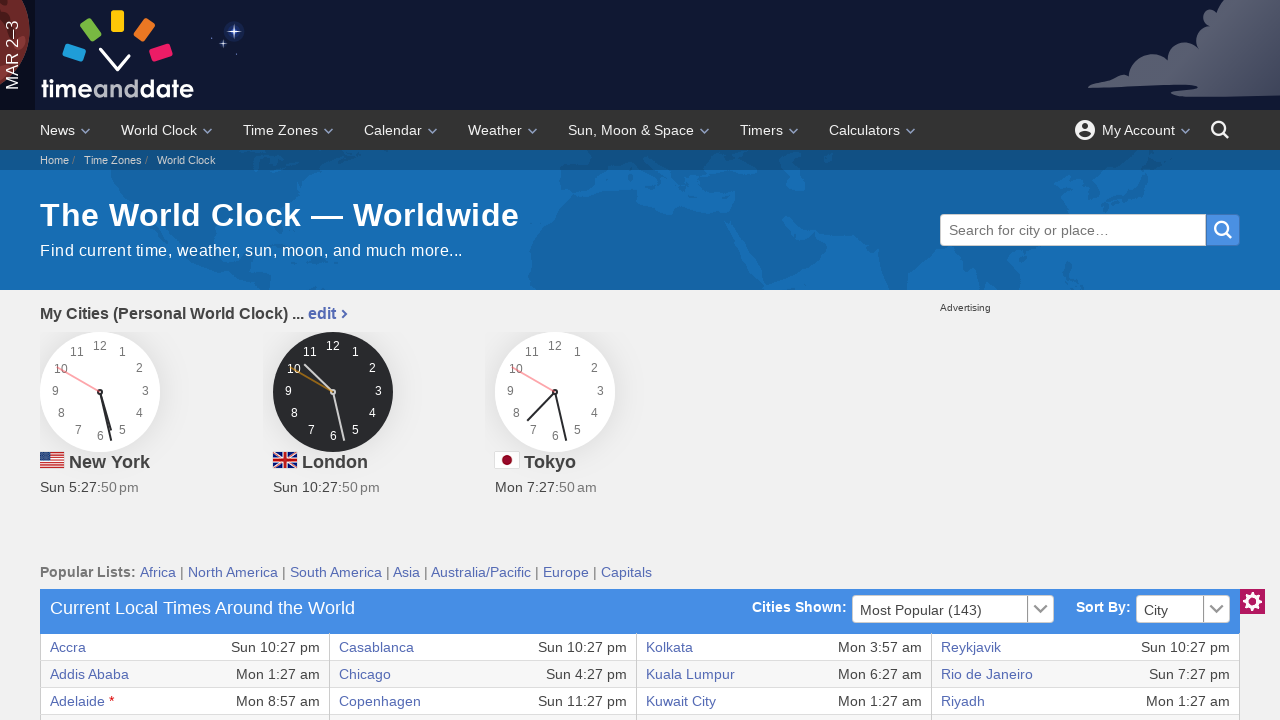